Tests the add/remove elements functionality by clicking the "Add Element" button 10 times, verifying 10 delete buttons appear, then clicking all delete buttons to remove them and verifying they are gone.

Starting URL: https://the-internet.herokuapp.com/add_remove_elements/

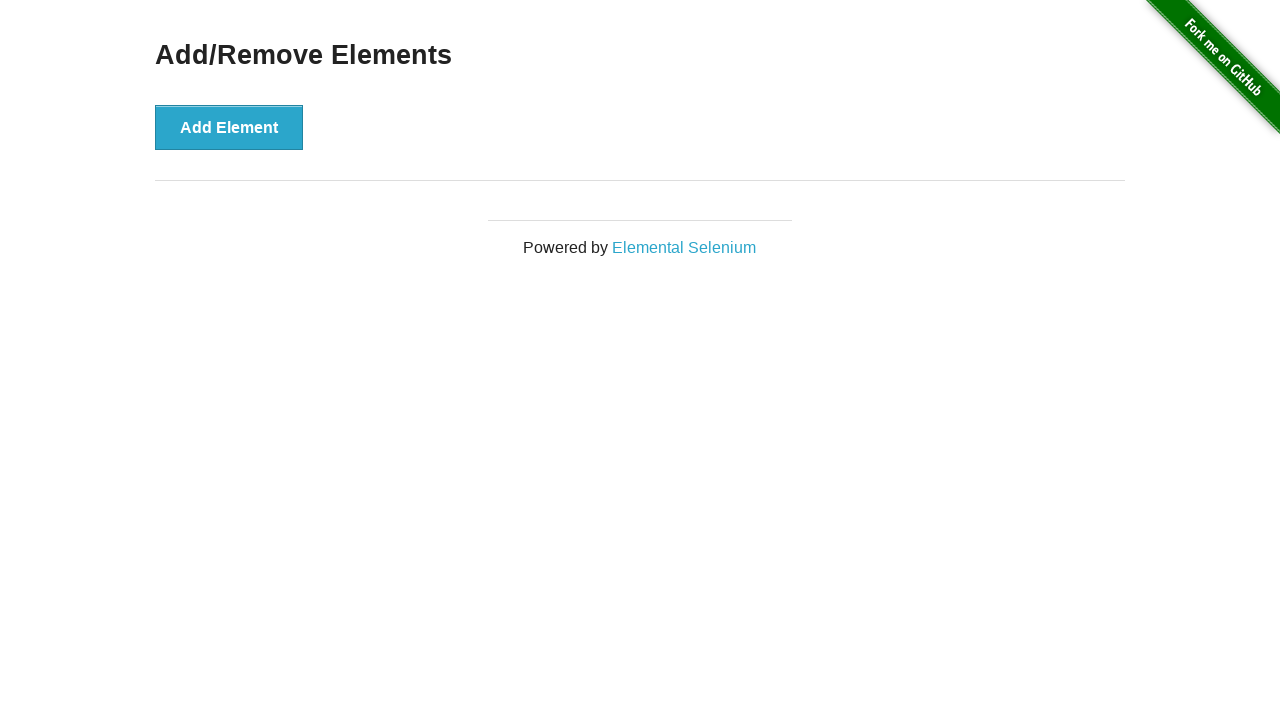

Clicked 'Add Element' button (iteration 1/10) at (229, 127) on xpath=//*[text()='Add Element']
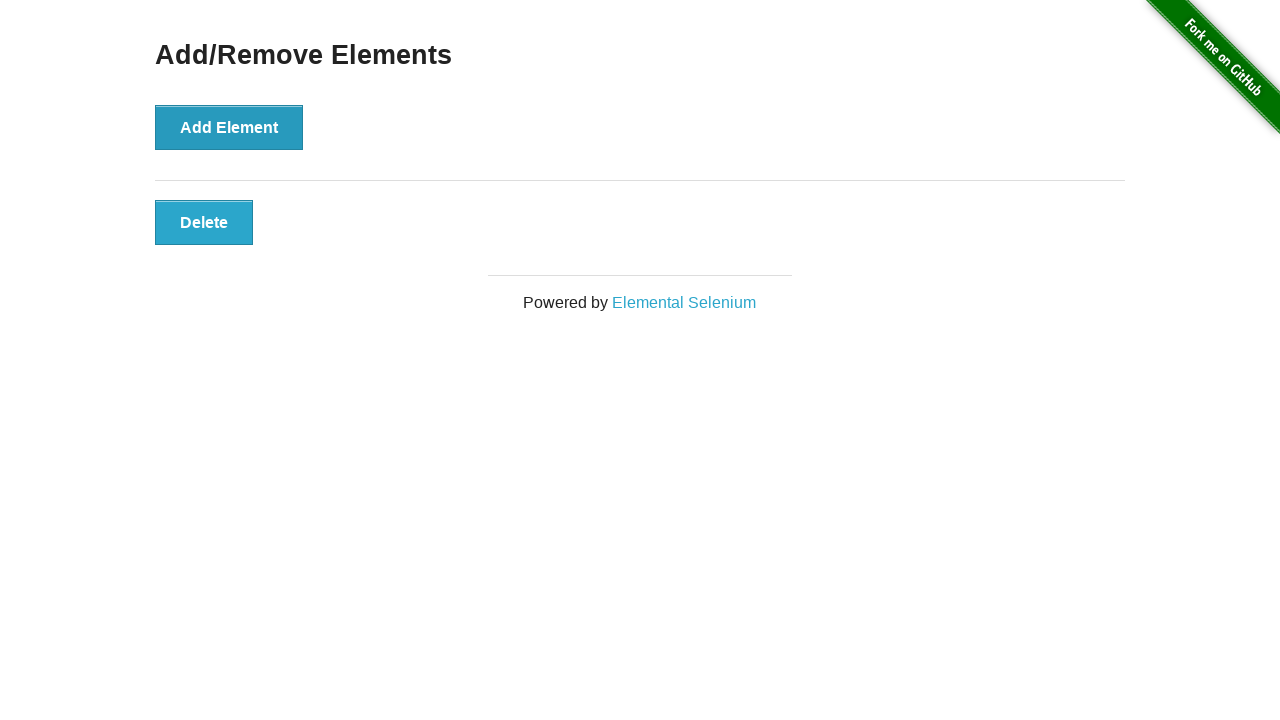

Waited 500ms after adding element 1
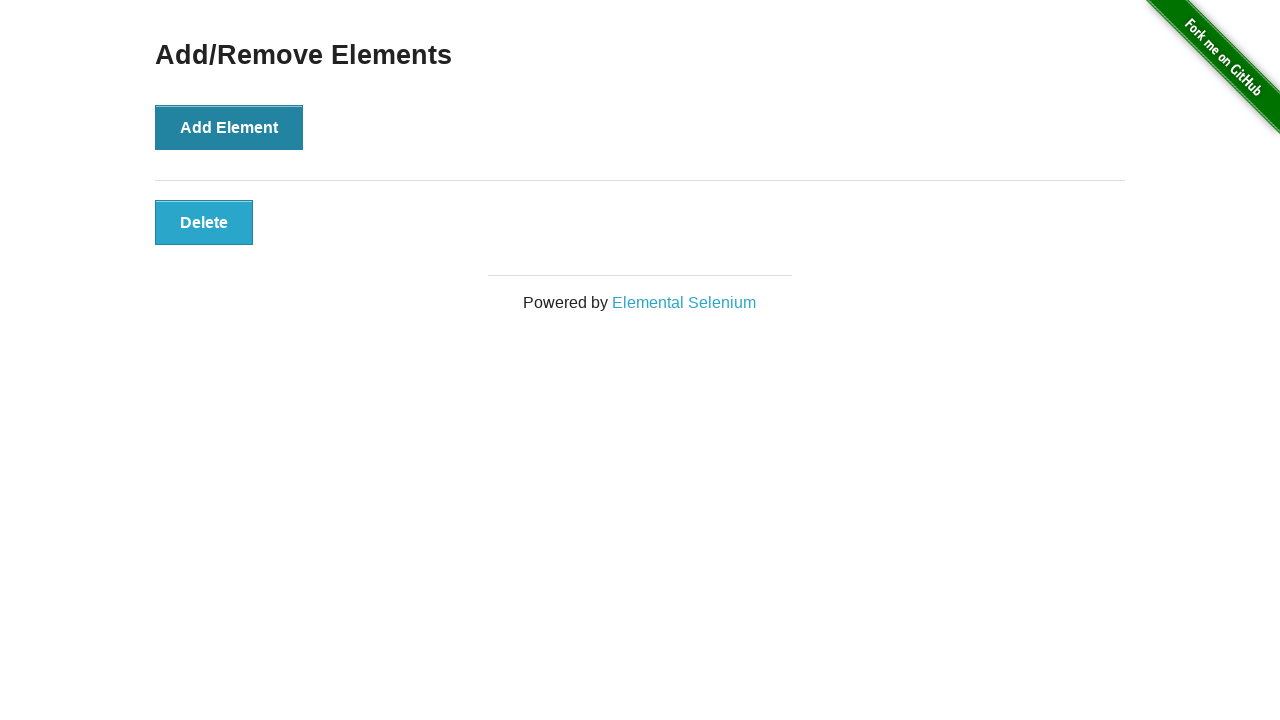

Clicked 'Add Element' button (iteration 2/10) at (229, 127) on xpath=//*[text()='Add Element']
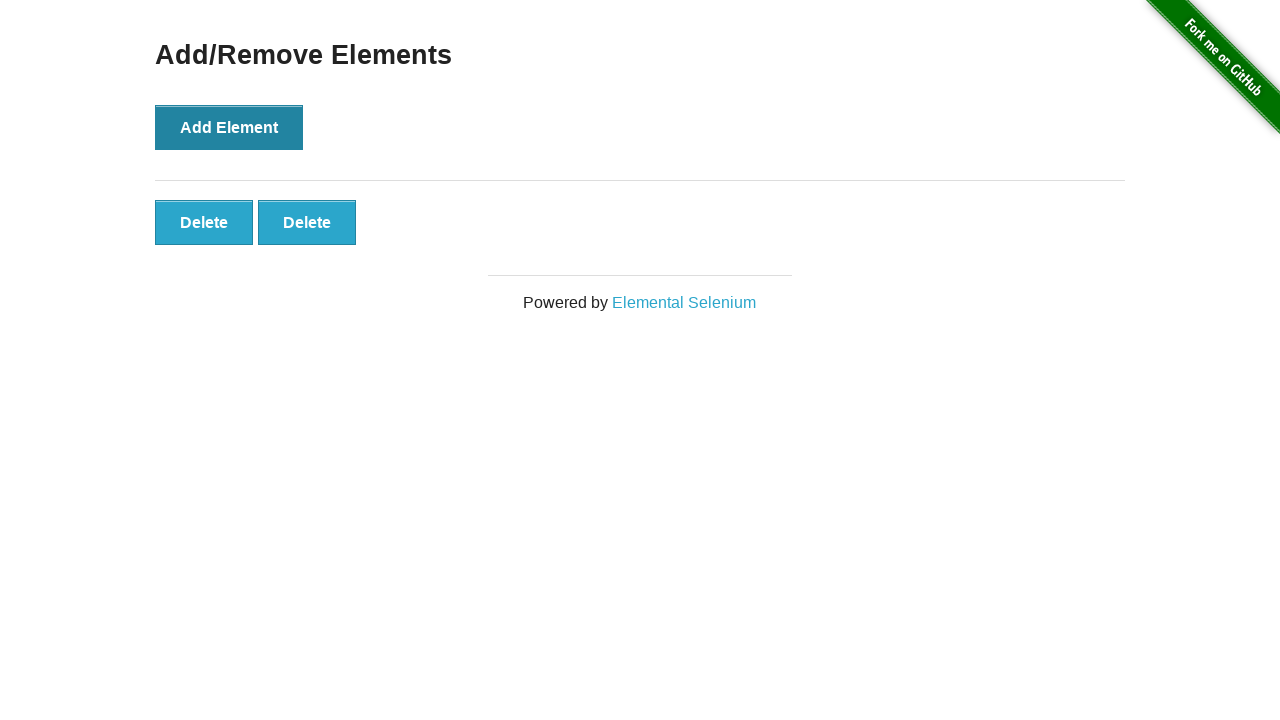

Waited 500ms after adding element 2
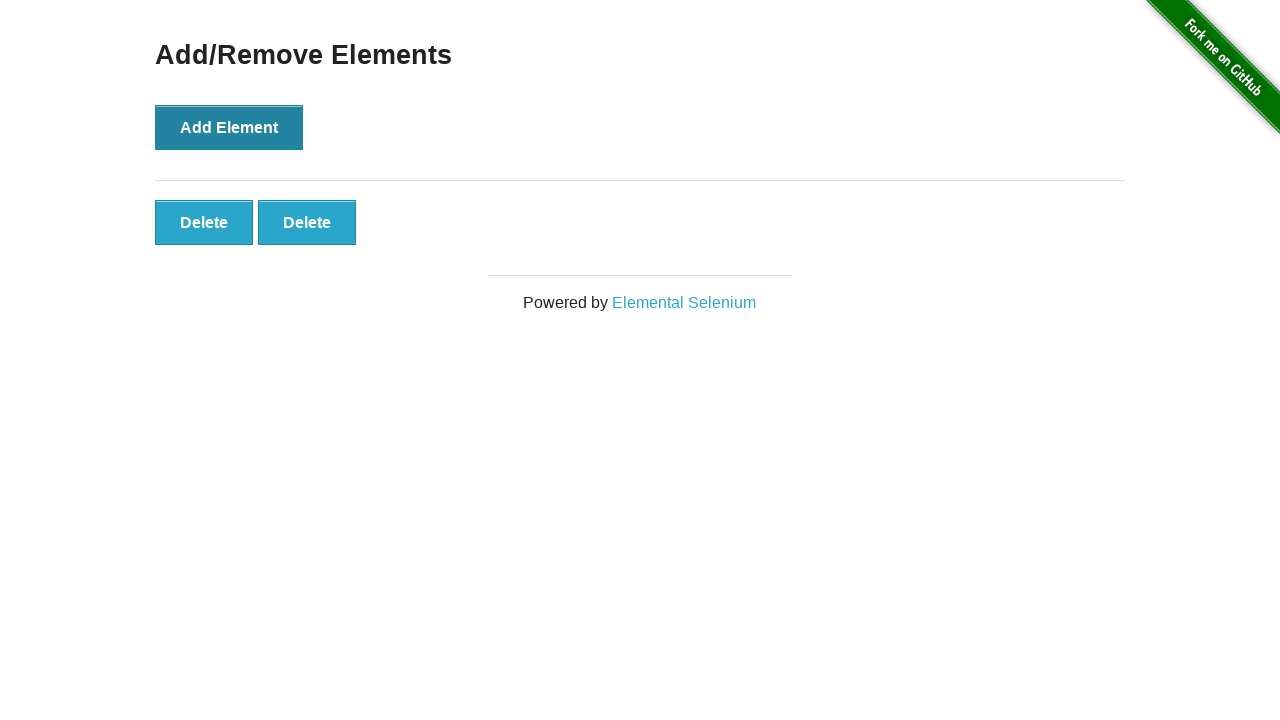

Clicked 'Add Element' button (iteration 3/10) at (229, 127) on xpath=//*[text()='Add Element']
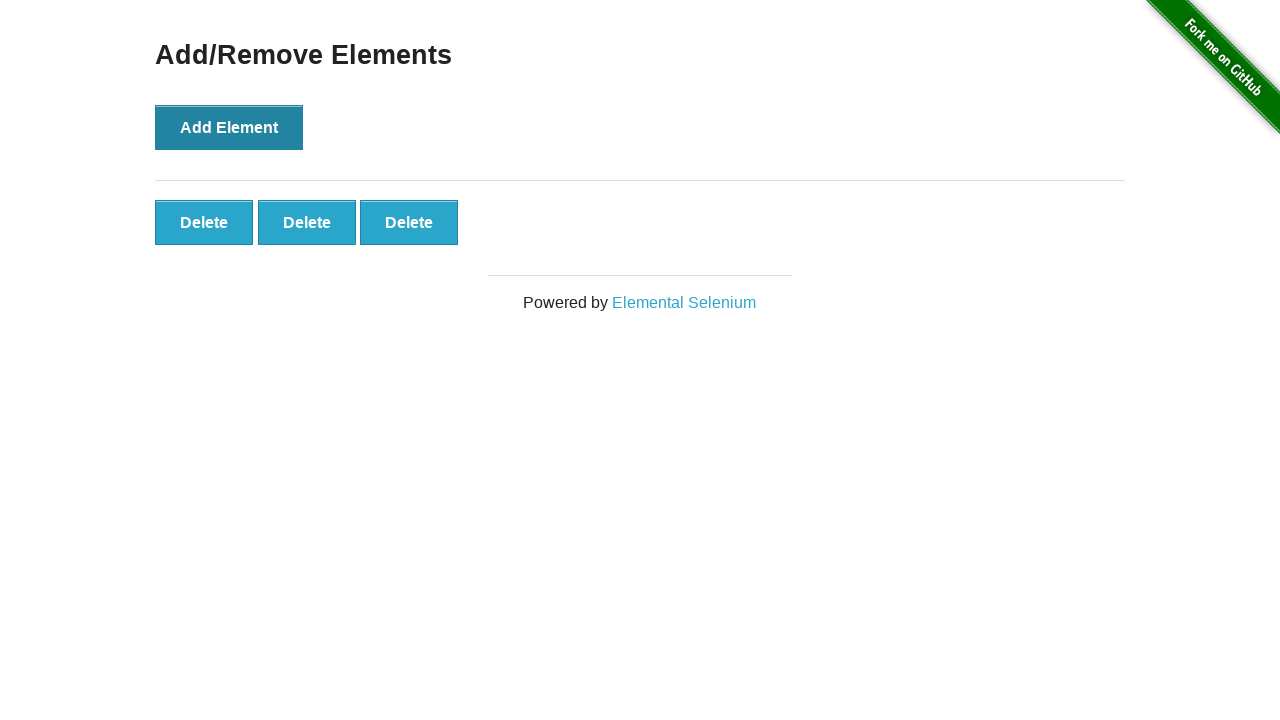

Waited 500ms after adding element 3
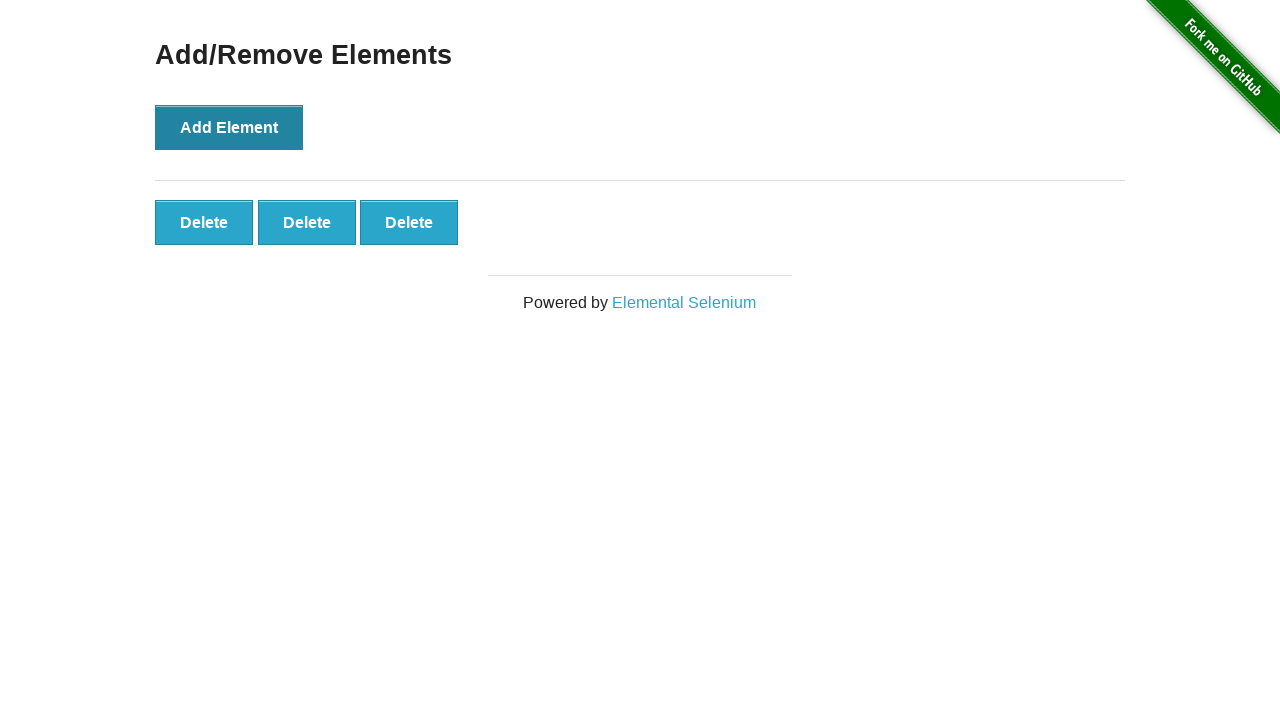

Clicked 'Add Element' button (iteration 4/10) at (229, 127) on xpath=//*[text()='Add Element']
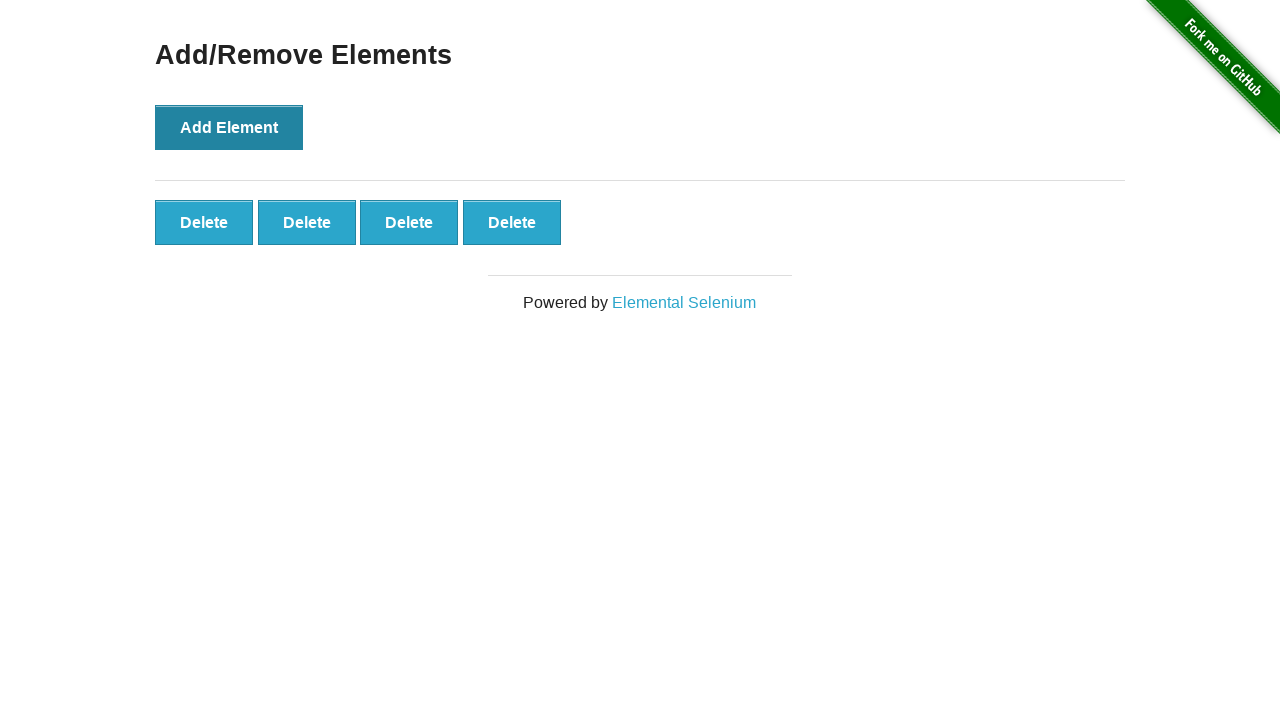

Waited 500ms after adding element 4
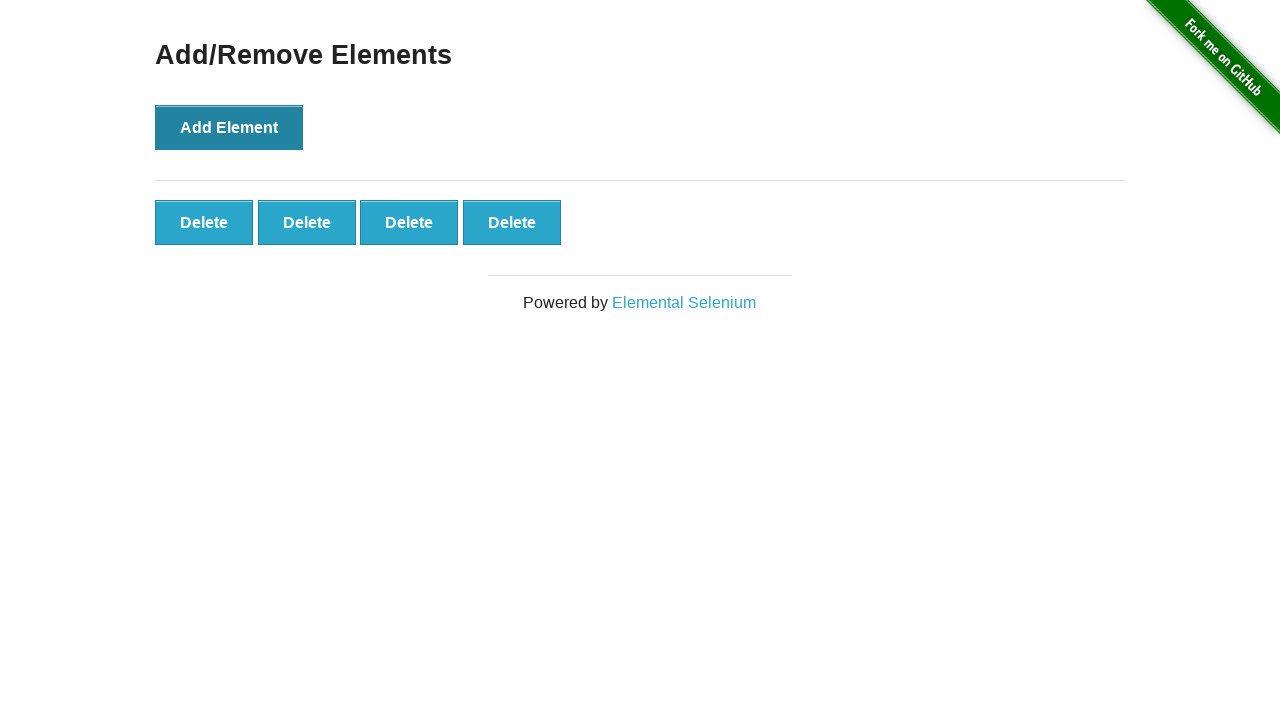

Clicked 'Add Element' button (iteration 5/10) at (229, 127) on xpath=//*[text()='Add Element']
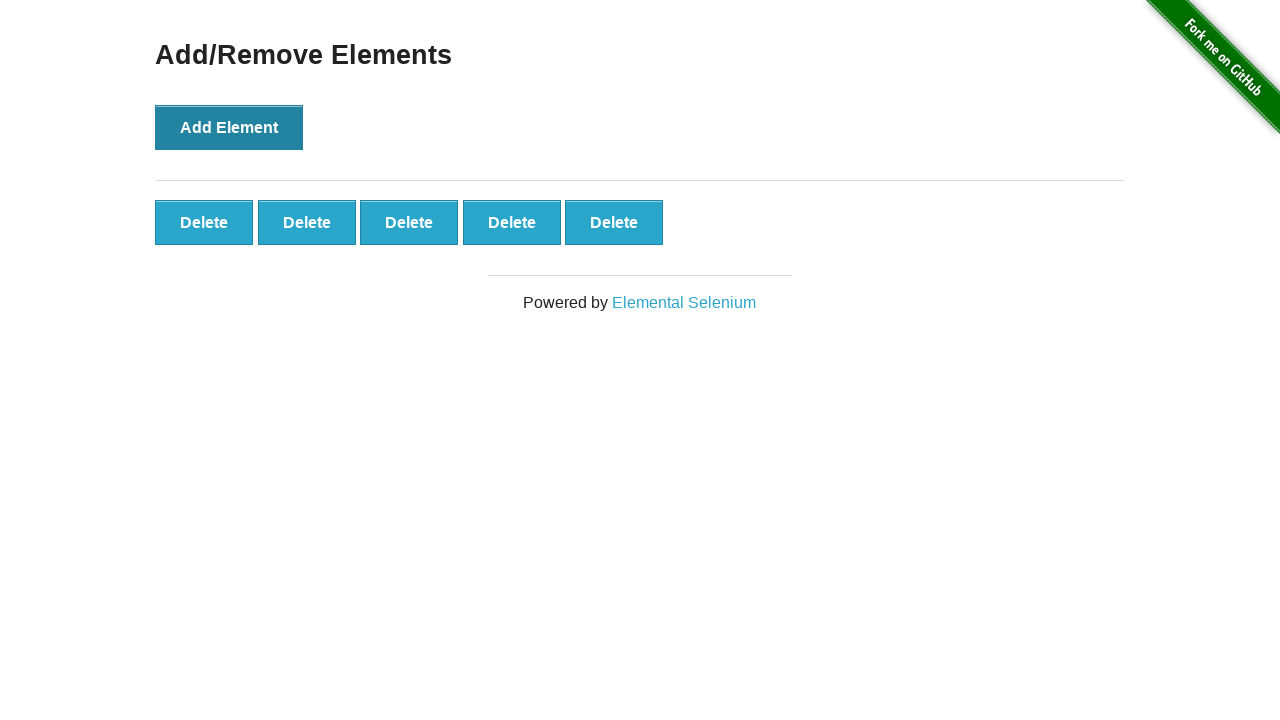

Waited 500ms after adding element 5
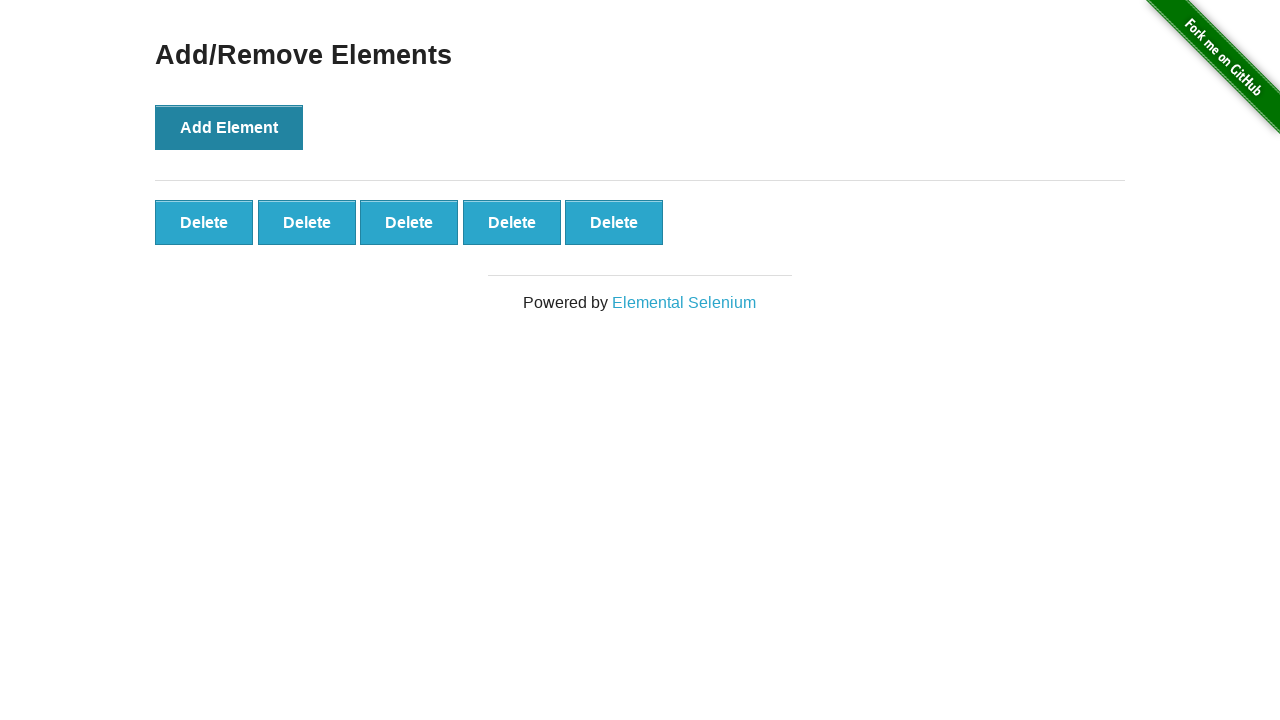

Clicked 'Add Element' button (iteration 6/10) at (229, 127) on xpath=//*[text()='Add Element']
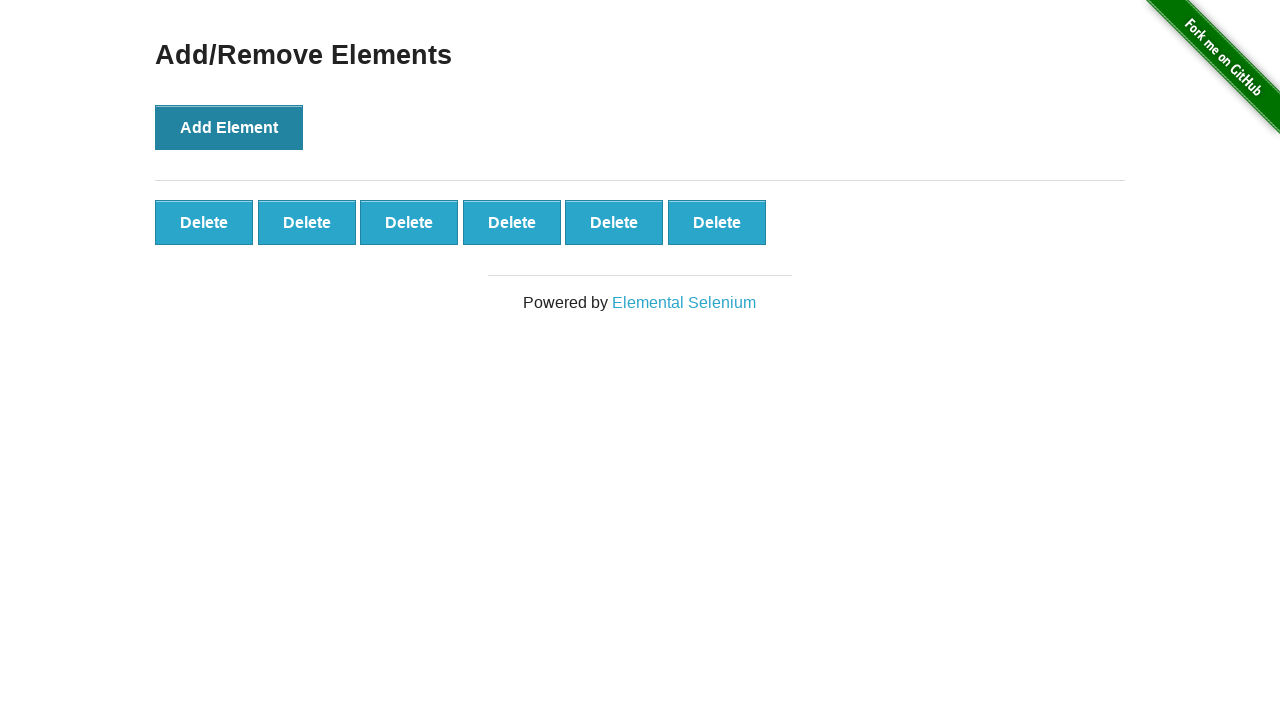

Waited 500ms after adding element 6
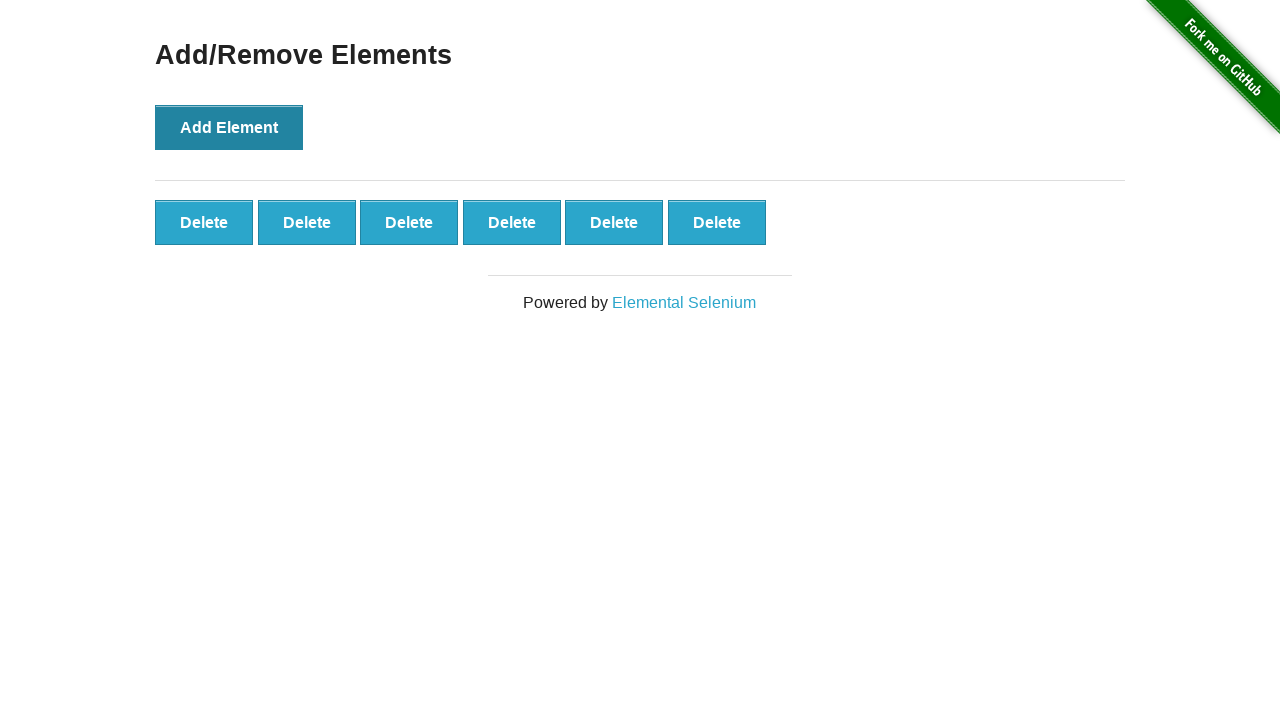

Clicked 'Add Element' button (iteration 7/10) at (229, 127) on xpath=//*[text()='Add Element']
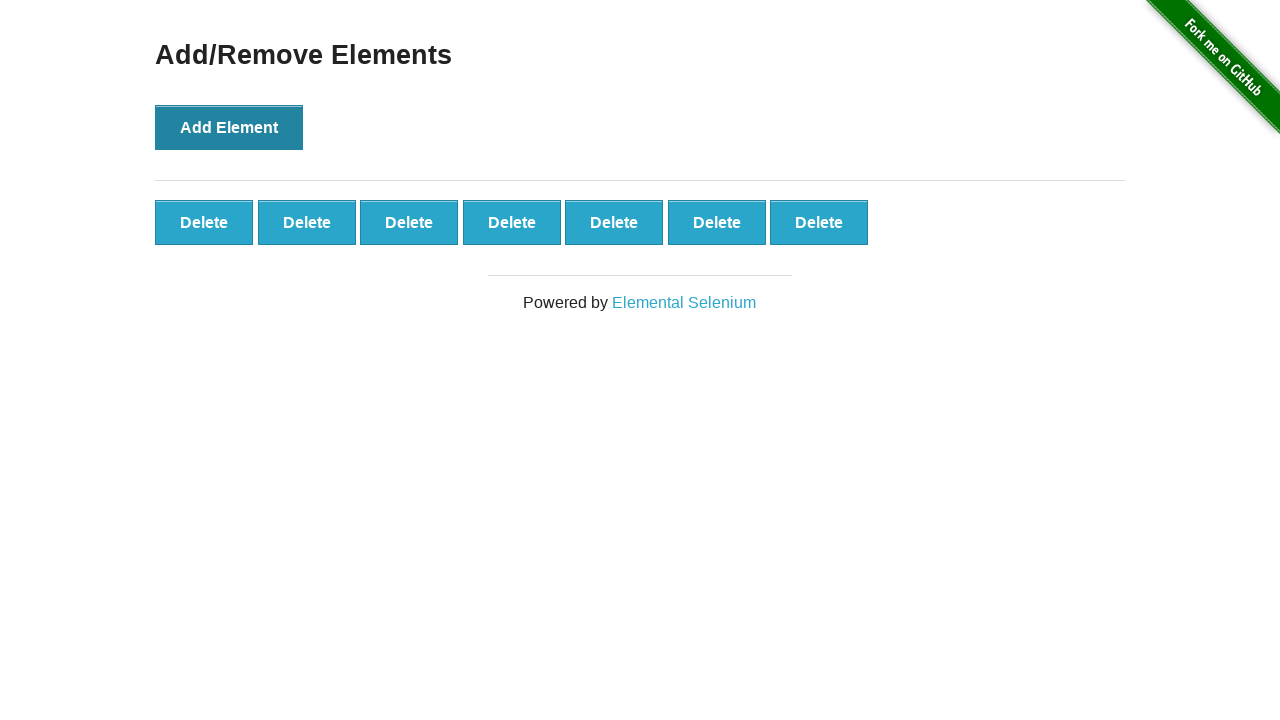

Waited 500ms after adding element 7
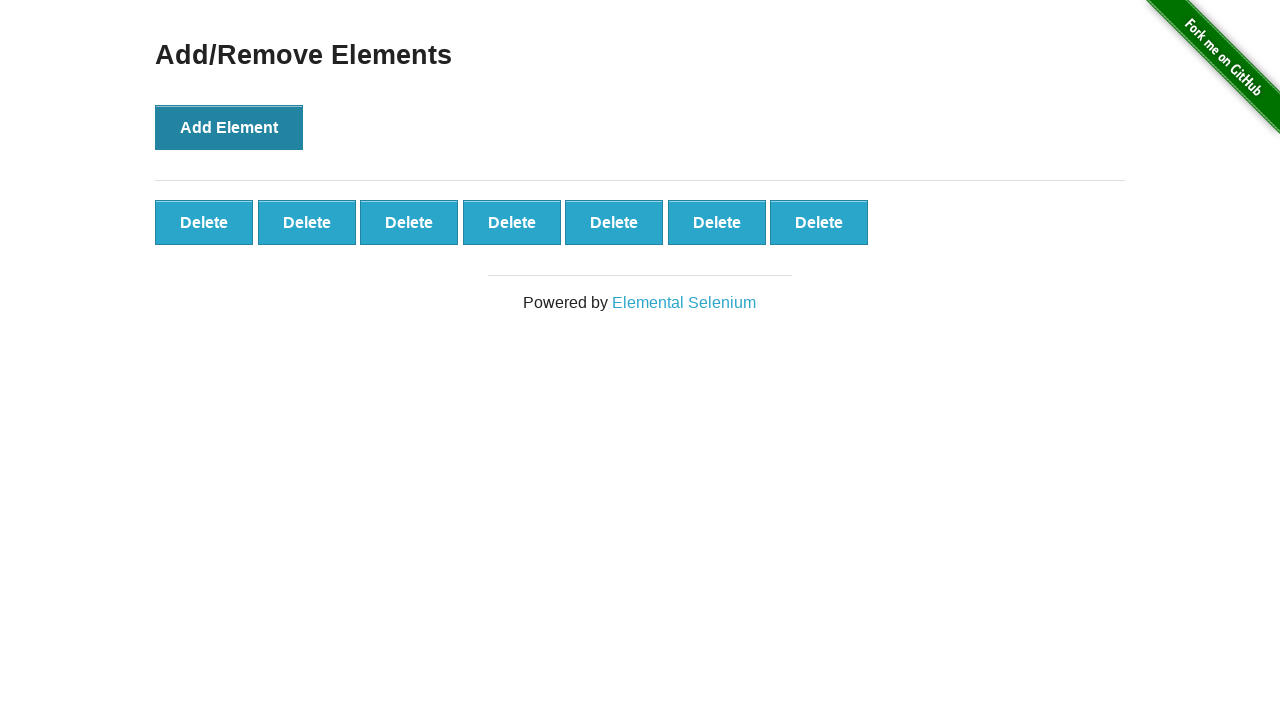

Clicked 'Add Element' button (iteration 8/10) at (229, 127) on xpath=//*[text()='Add Element']
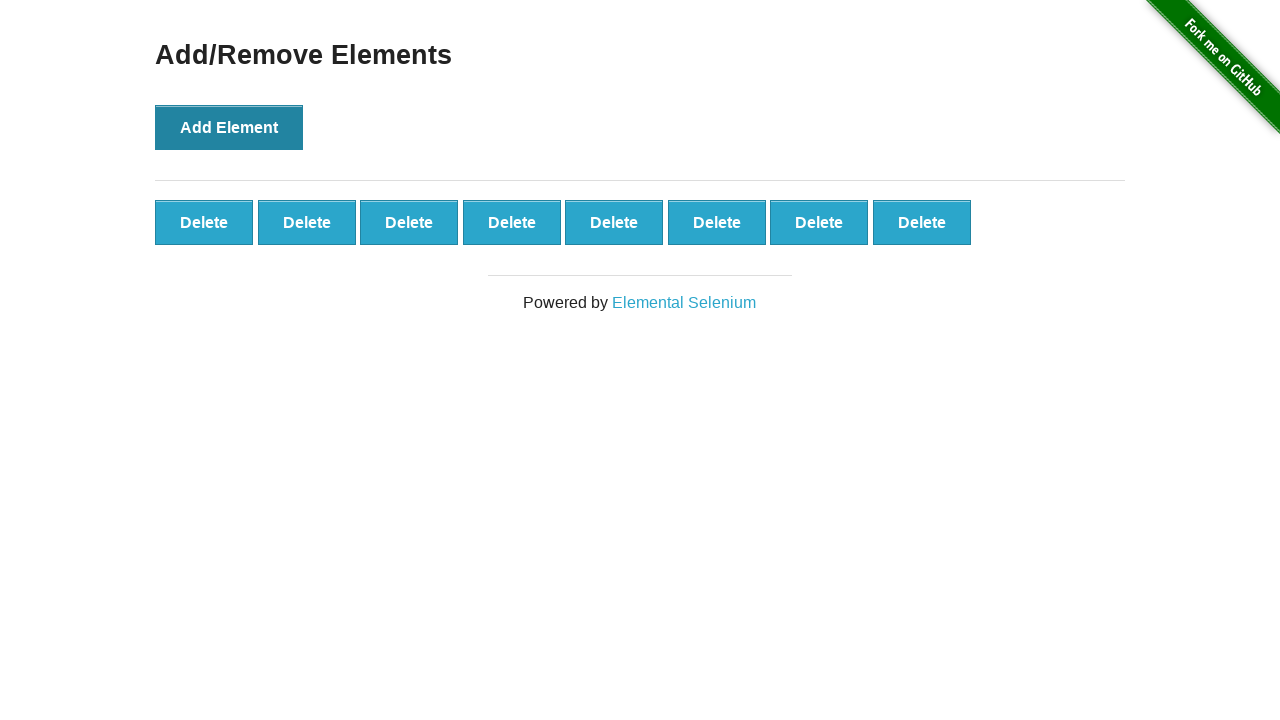

Waited 500ms after adding element 8
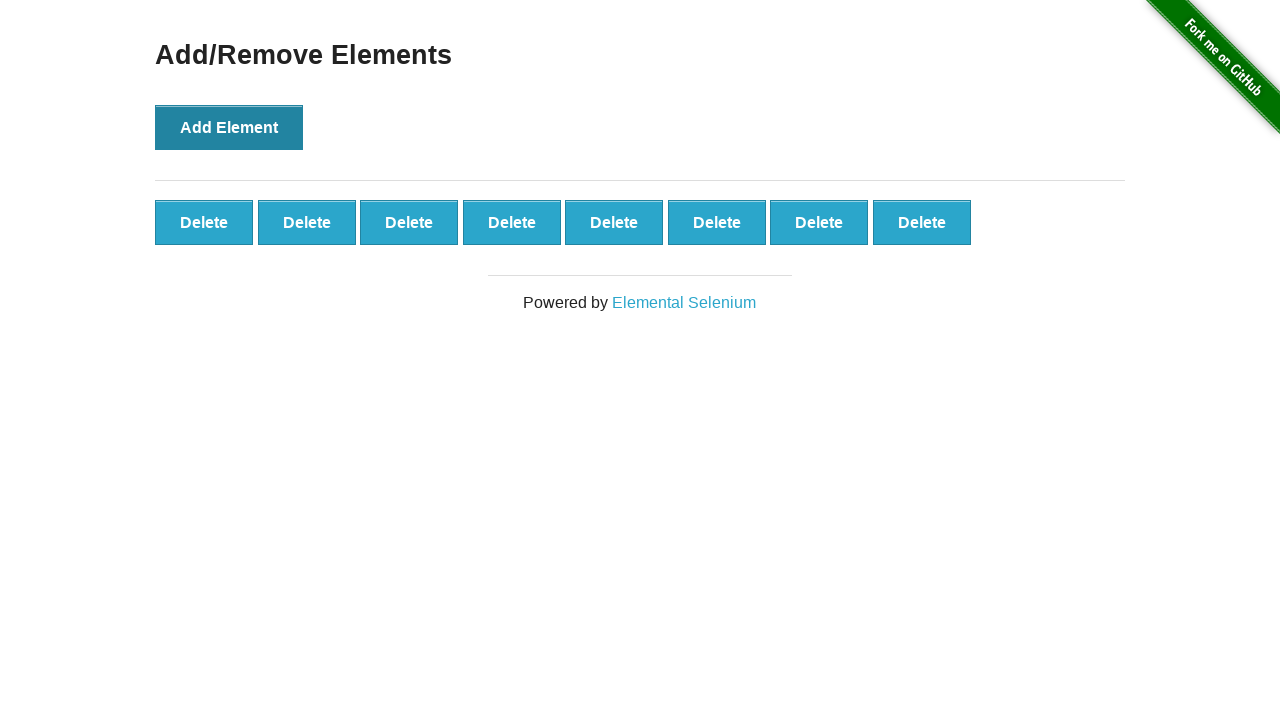

Clicked 'Add Element' button (iteration 9/10) at (229, 127) on xpath=//*[text()='Add Element']
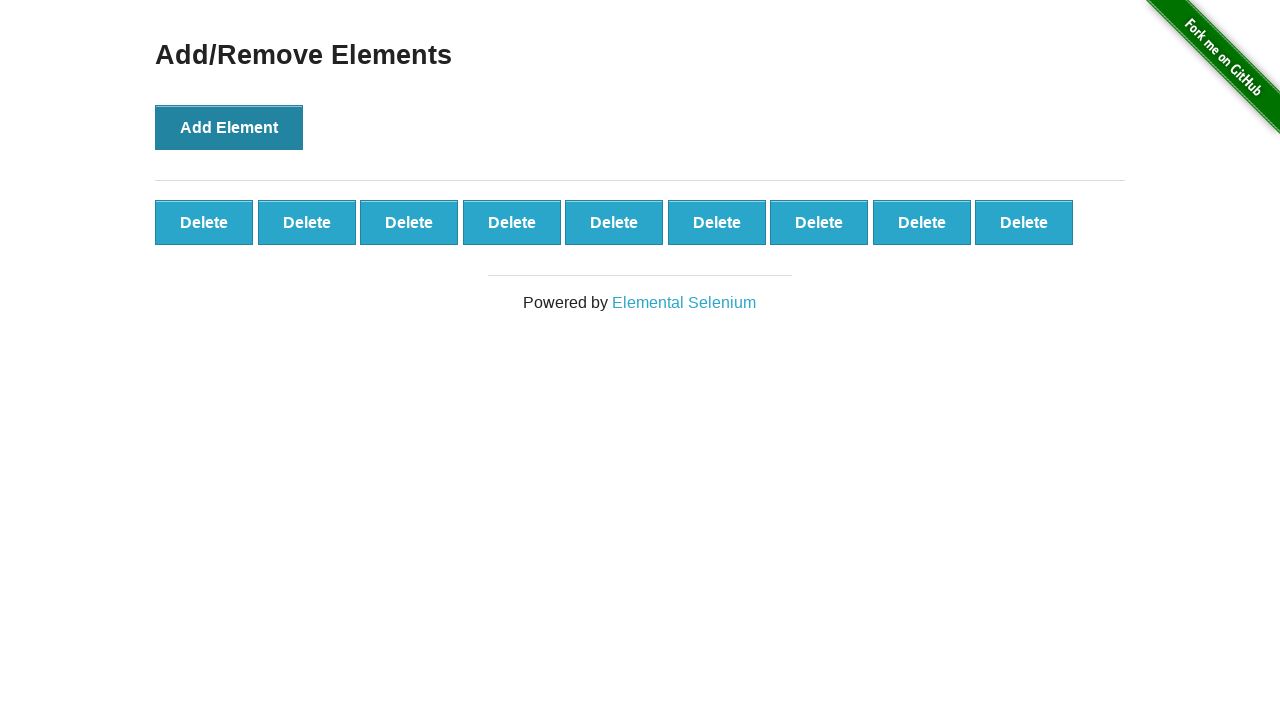

Waited 500ms after adding element 9
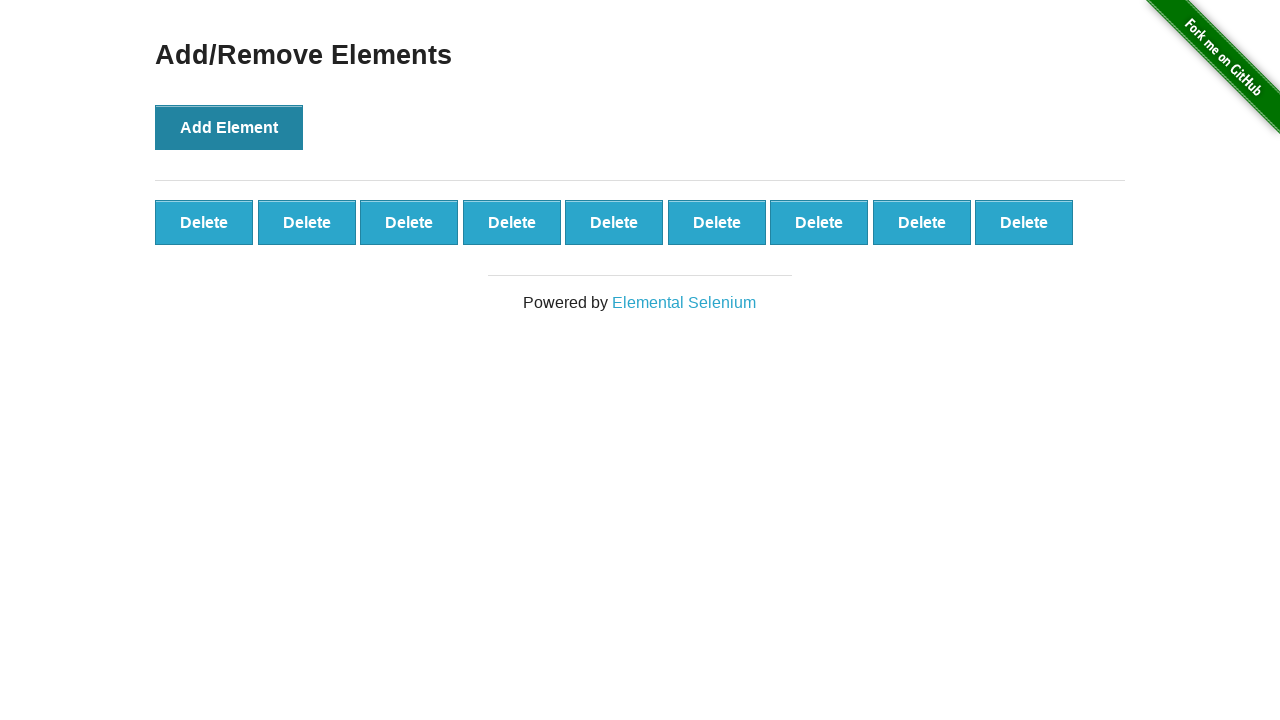

Clicked 'Add Element' button (iteration 10/10) at (229, 127) on xpath=//*[text()='Add Element']
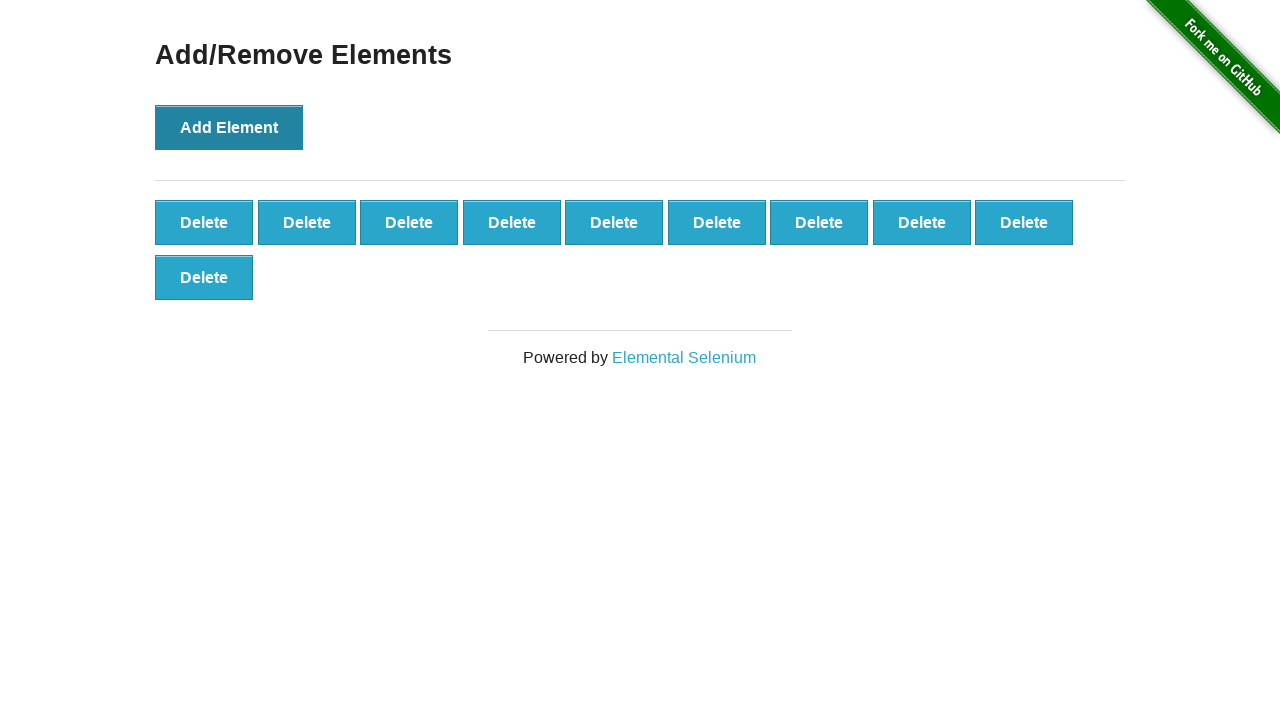

Waited 500ms after adding element 10
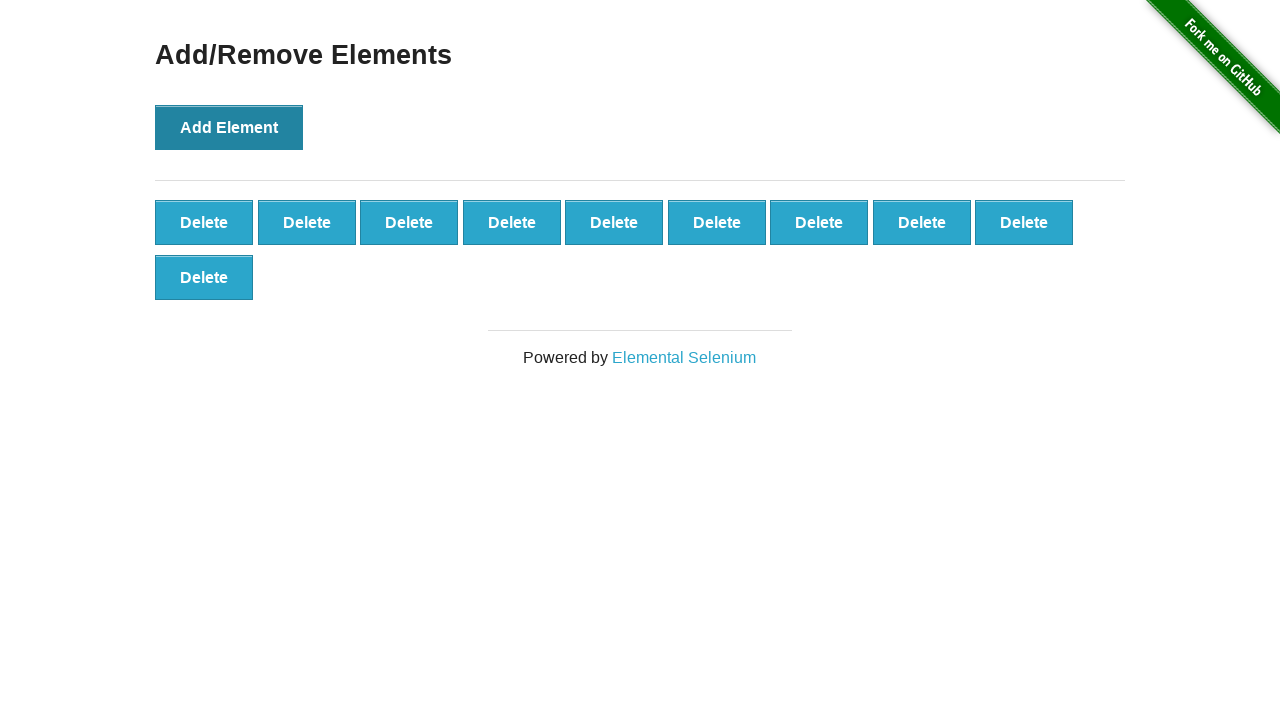

Located all delete buttons
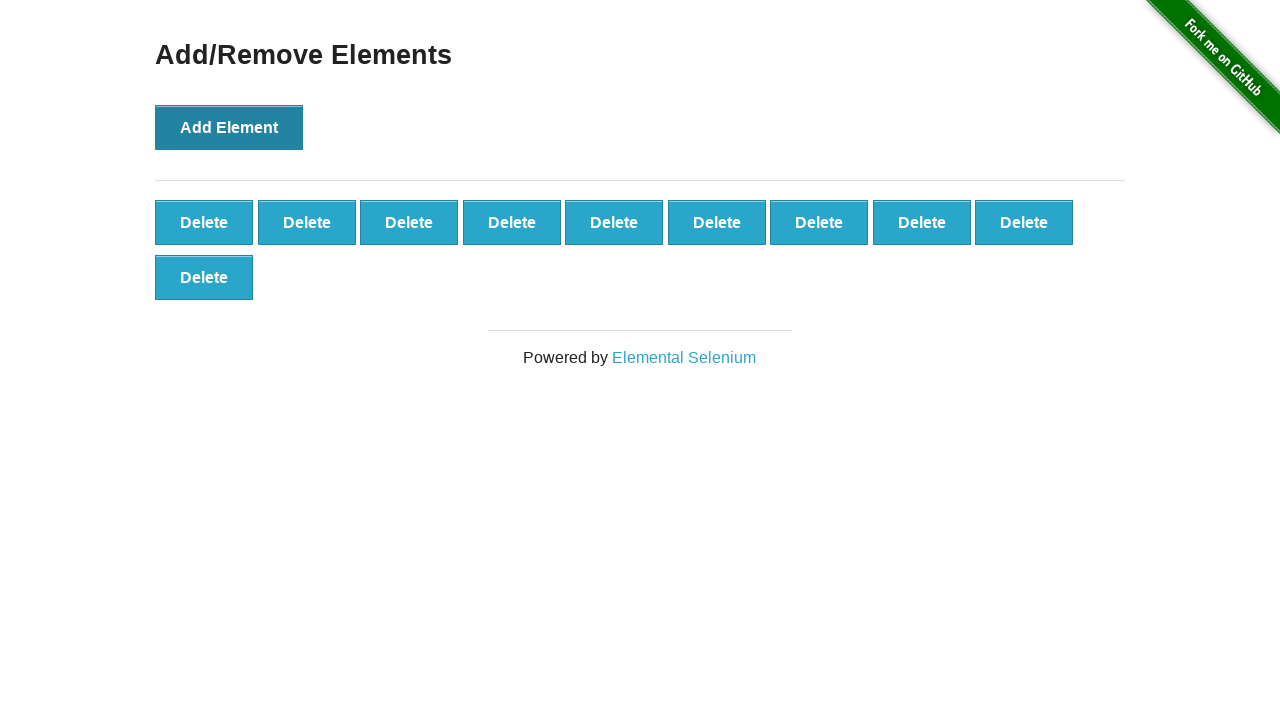

Verified that 10 delete buttons were created
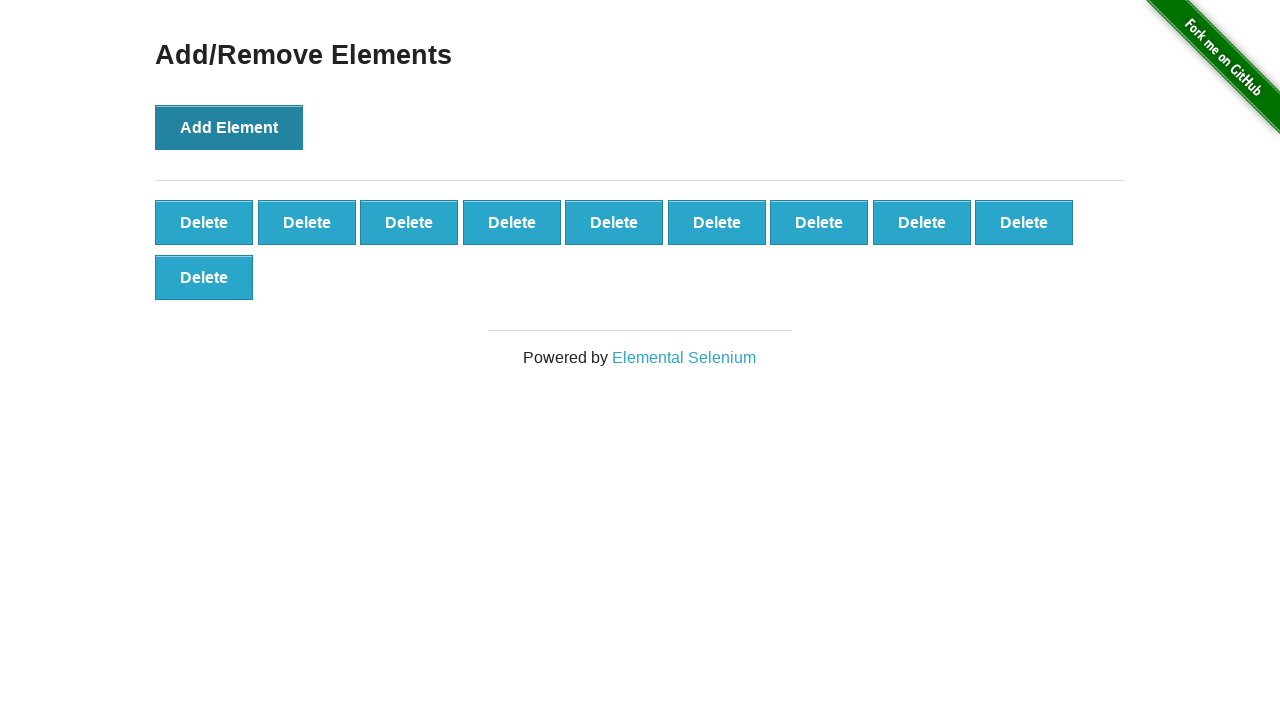

Clicked delete button (iteration 1/10) at (204, 222) on xpath=//*[text()='Delete']
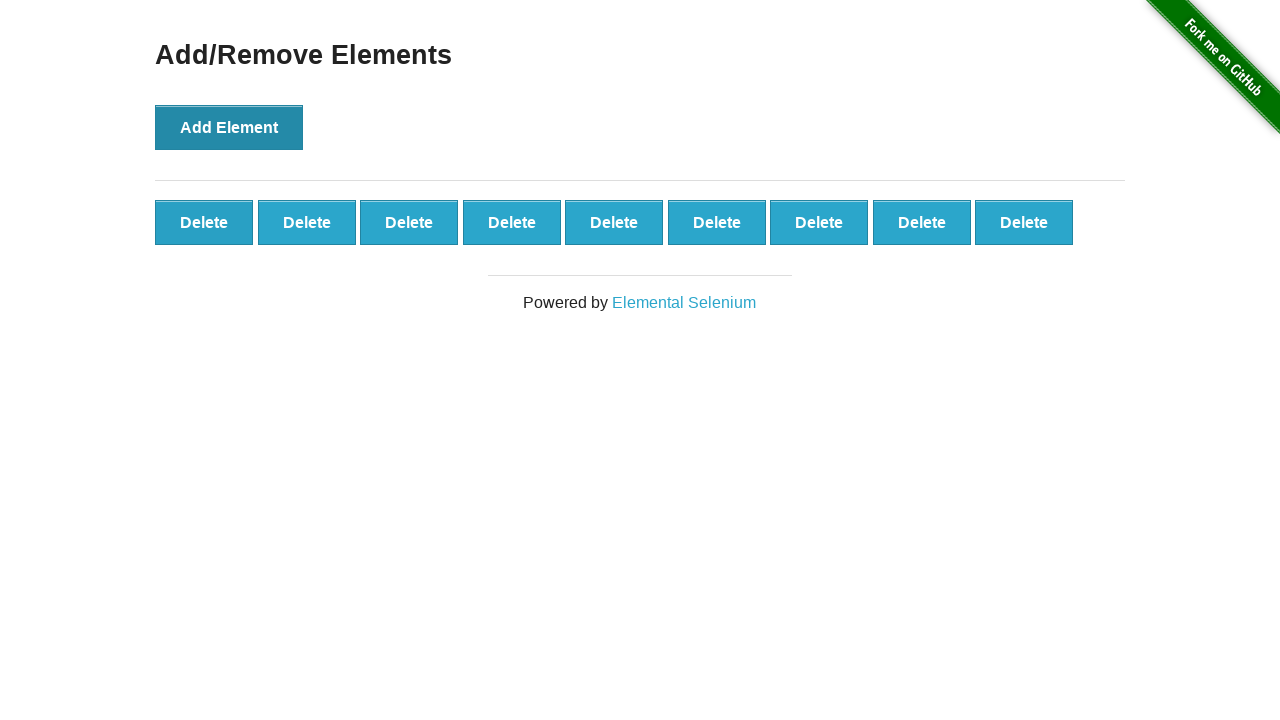

Clicked delete button (iteration 2/10) at (204, 222) on xpath=//*[text()='Delete']
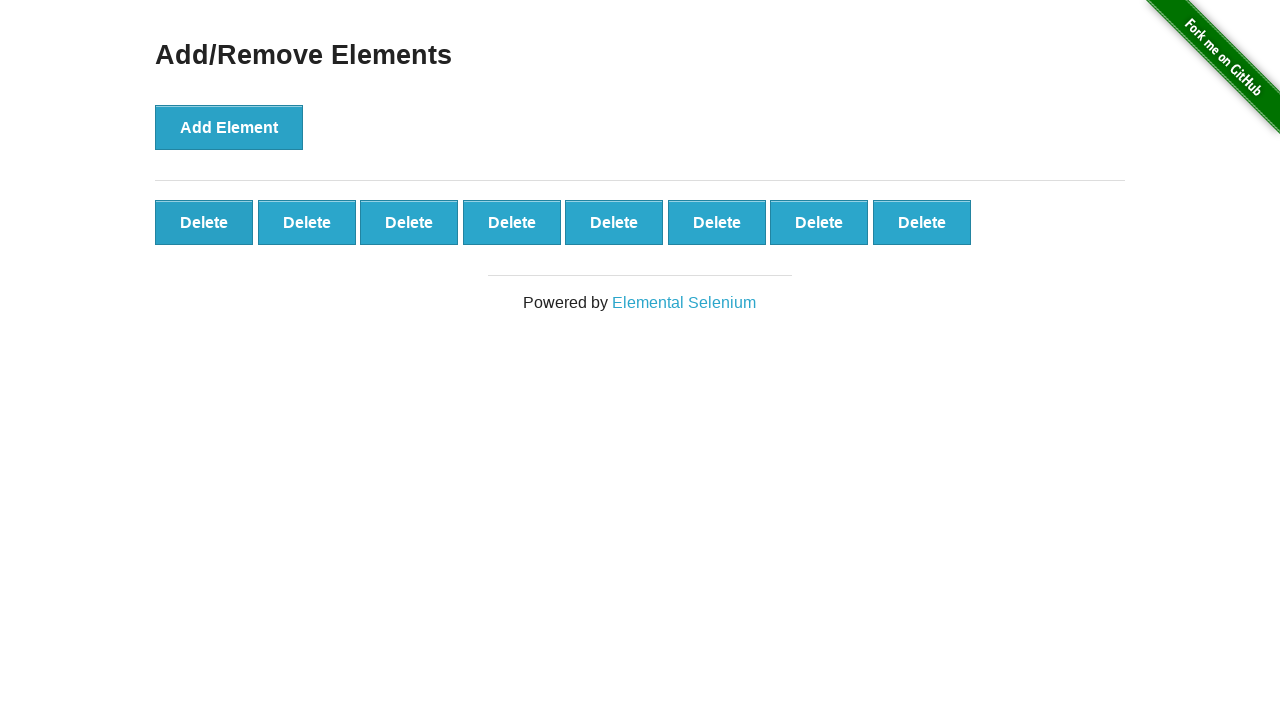

Clicked delete button (iteration 3/10) at (204, 222) on xpath=//*[text()='Delete']
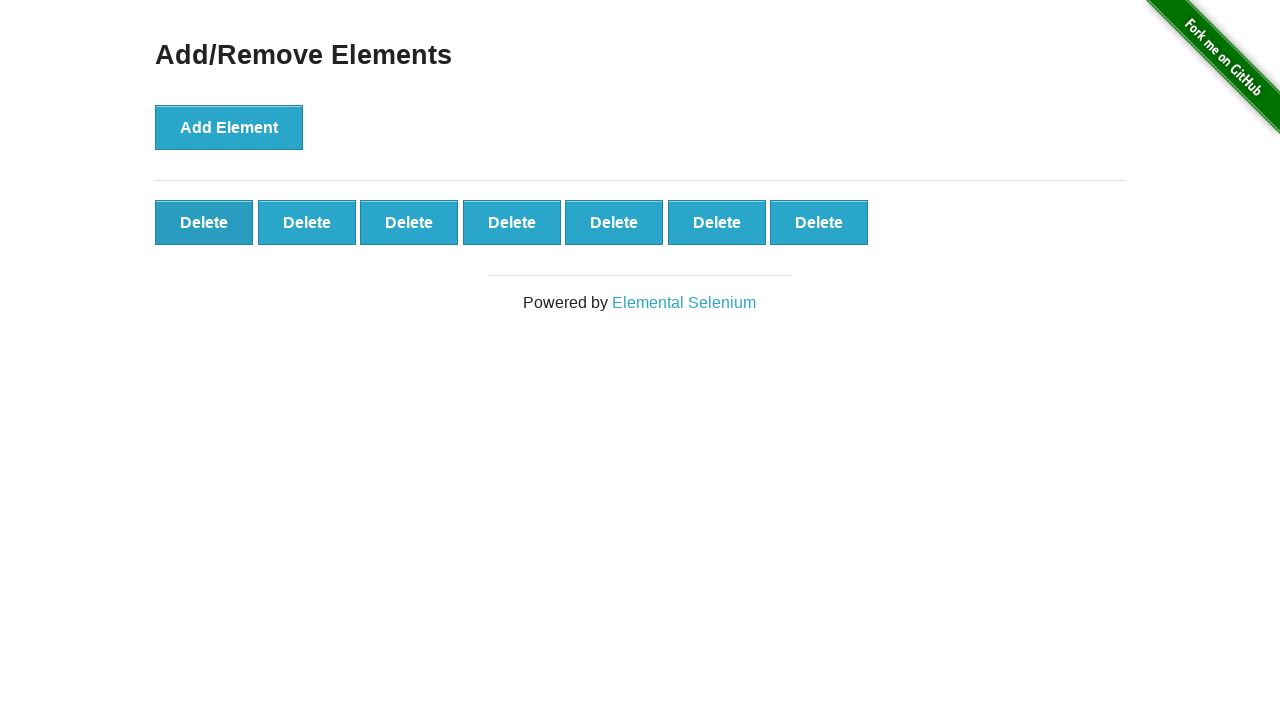

Clicked delete button (iteration 4/10) at (204, 222) on xpath=//*[text()='Delete']
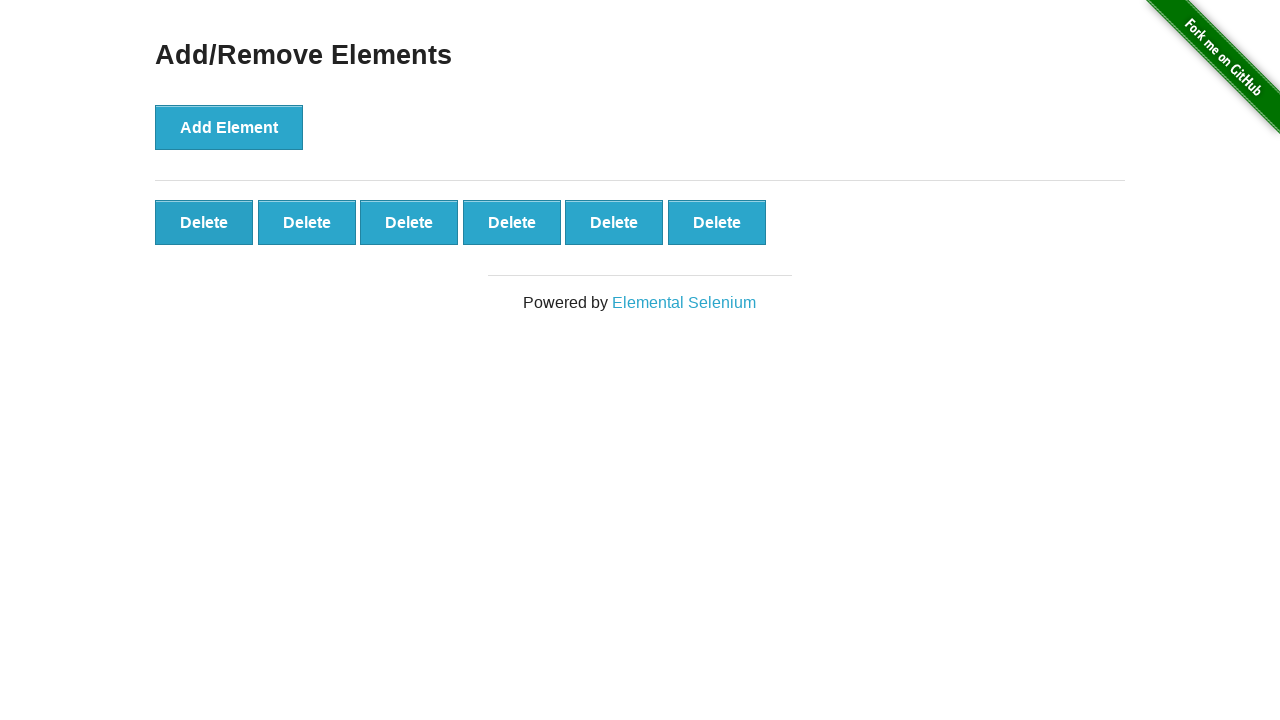

Clicked delete button (iteration 5/10) at (204, 222) on xpath=//*[text()='Delete']
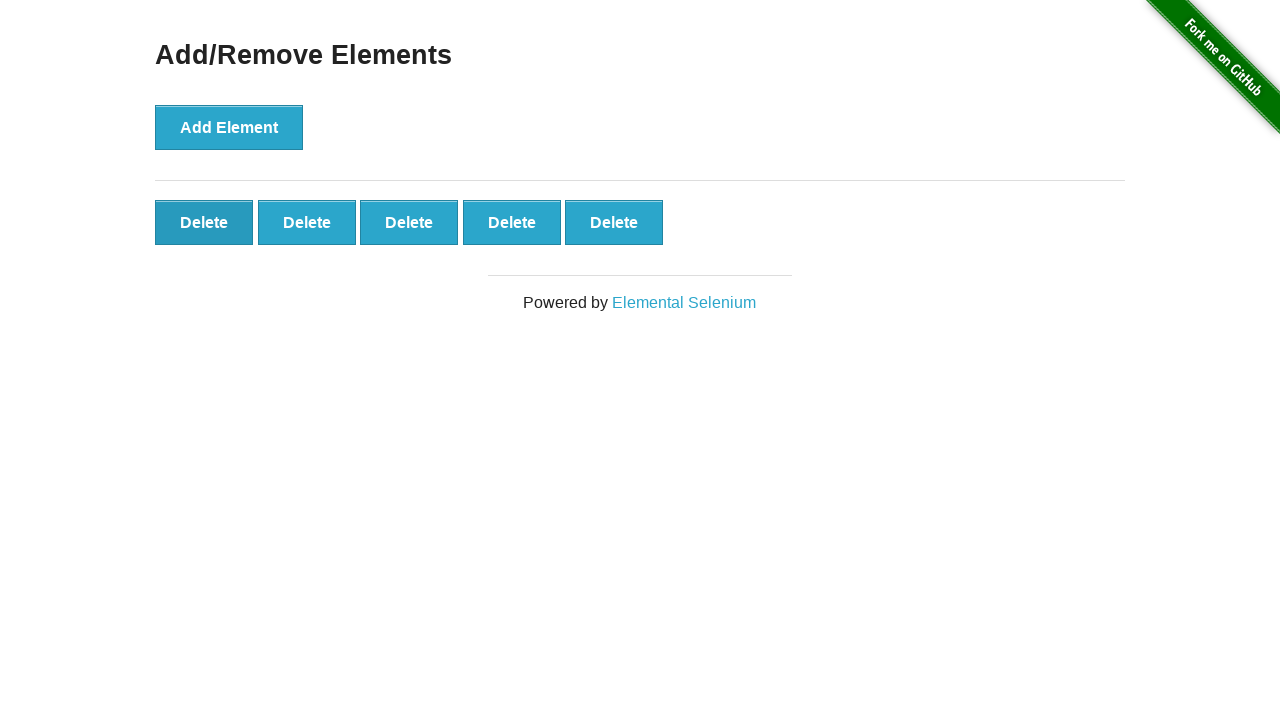

Clicked delete button (iteration 6/10) at (204, 222) on xpath=//*[text()='Delete']
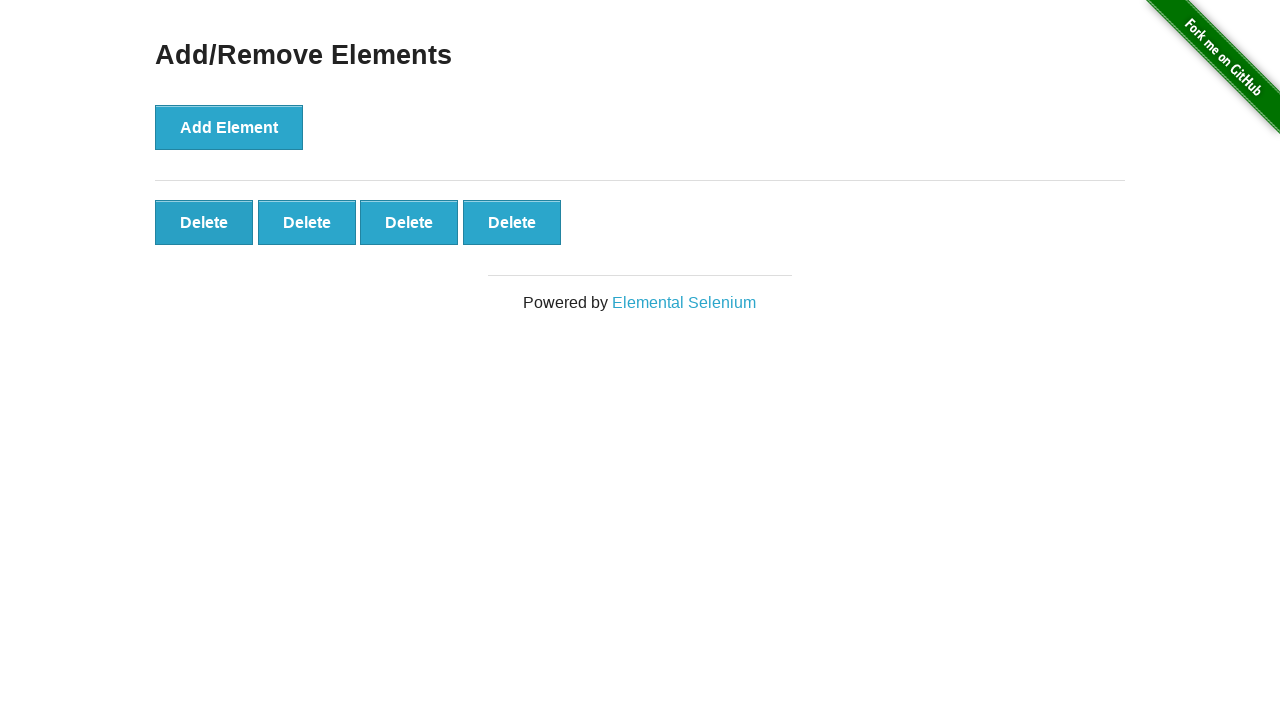

Clicked delete button (iteration 7/10) at (204, 222) on xpath=//*[text()='Delete']
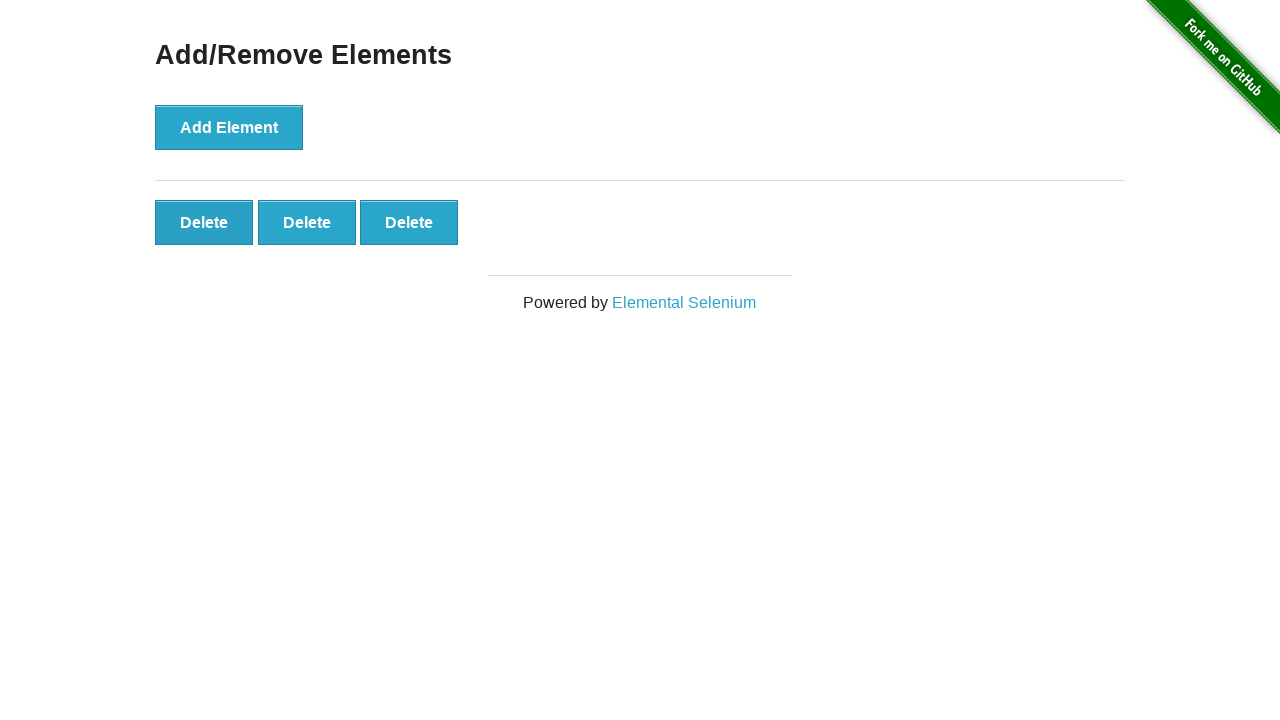

Clicked delete button (iteration 8/10) at (204, 222) on xpath=//*[text()='Delete']
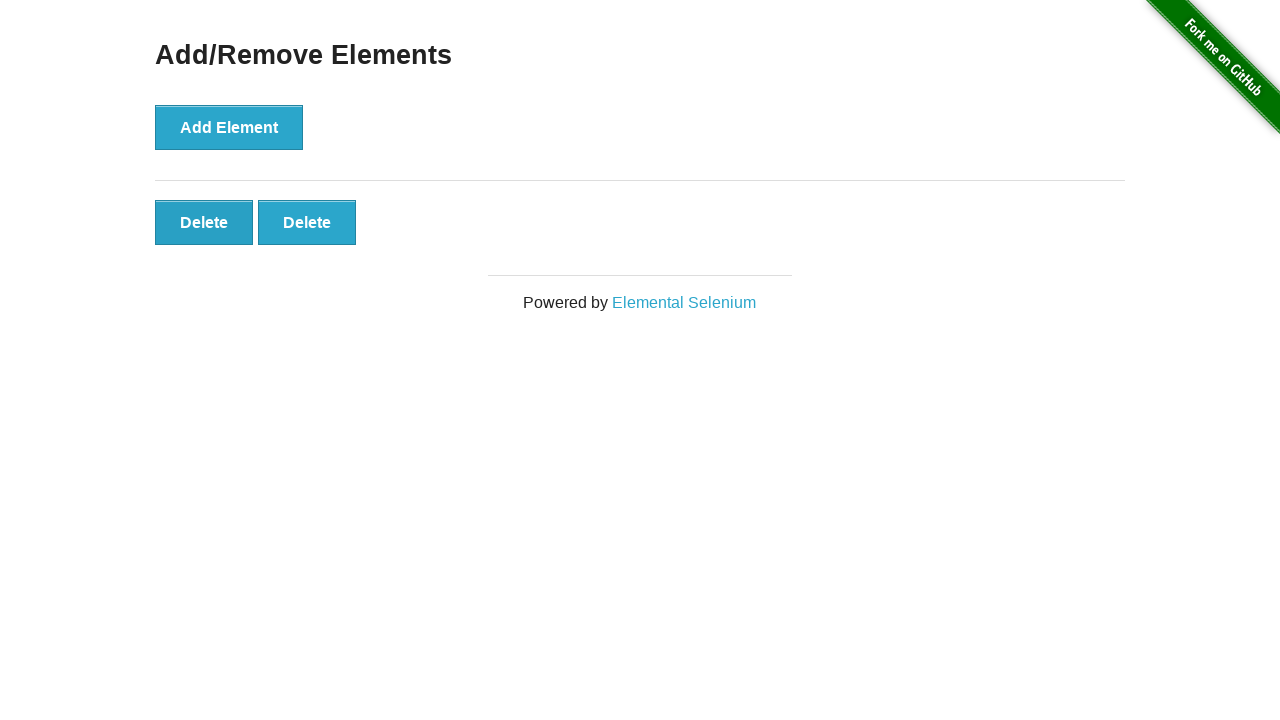

Clicked delete button (iteration 9/10) at (204, 222) on xpath=//*[text()='Delete']
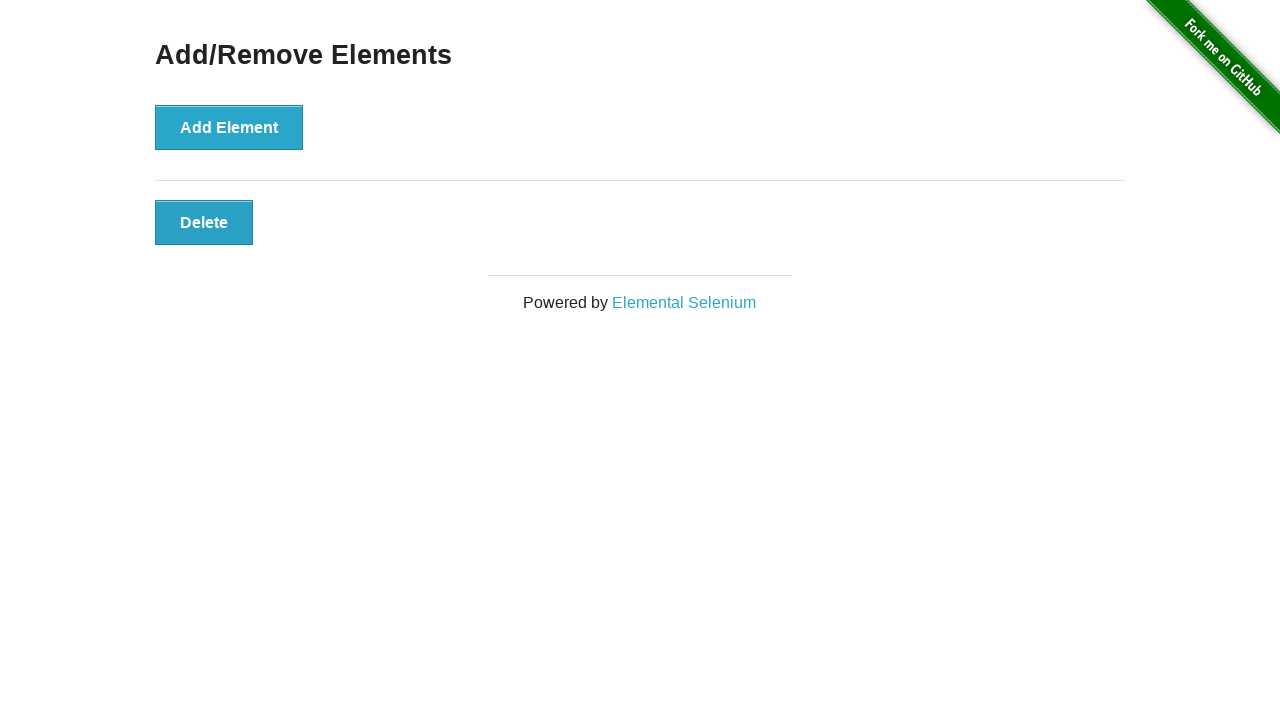

Clicked delete button (iteration 10/10) at (204, 222) on xpath=//*[text()='Delete']
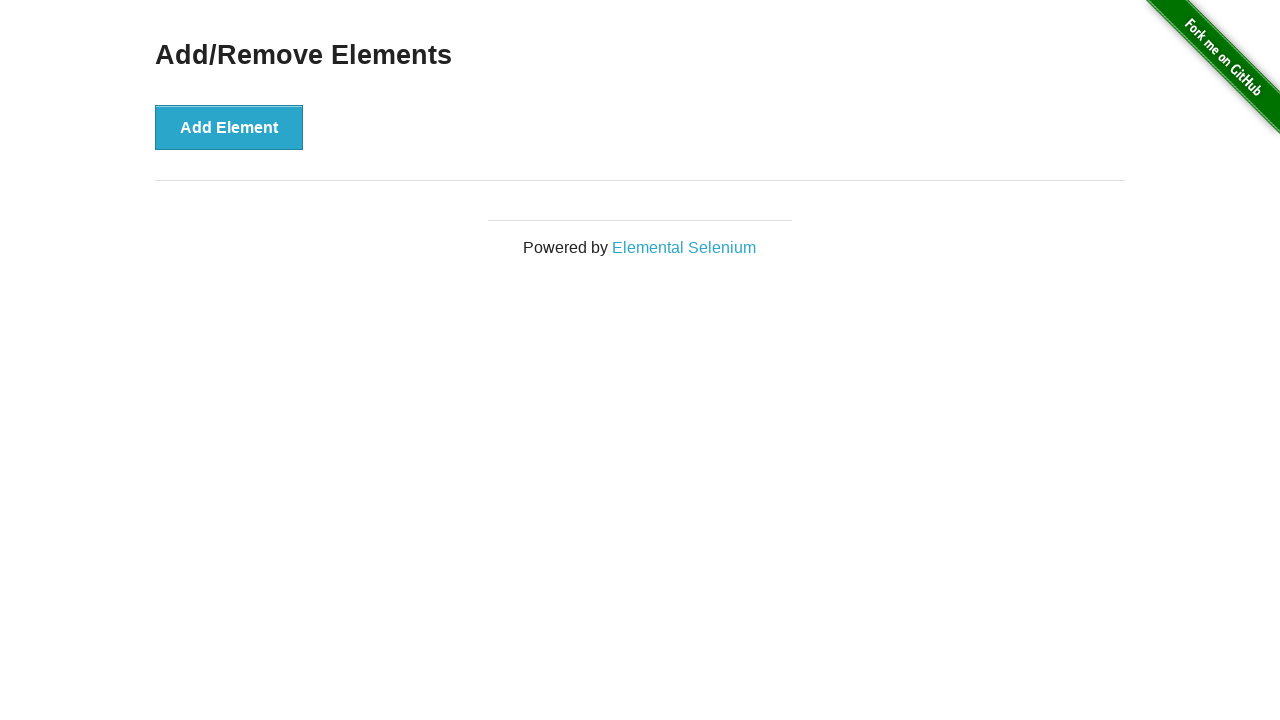

Waited 500ms after deleting all elements
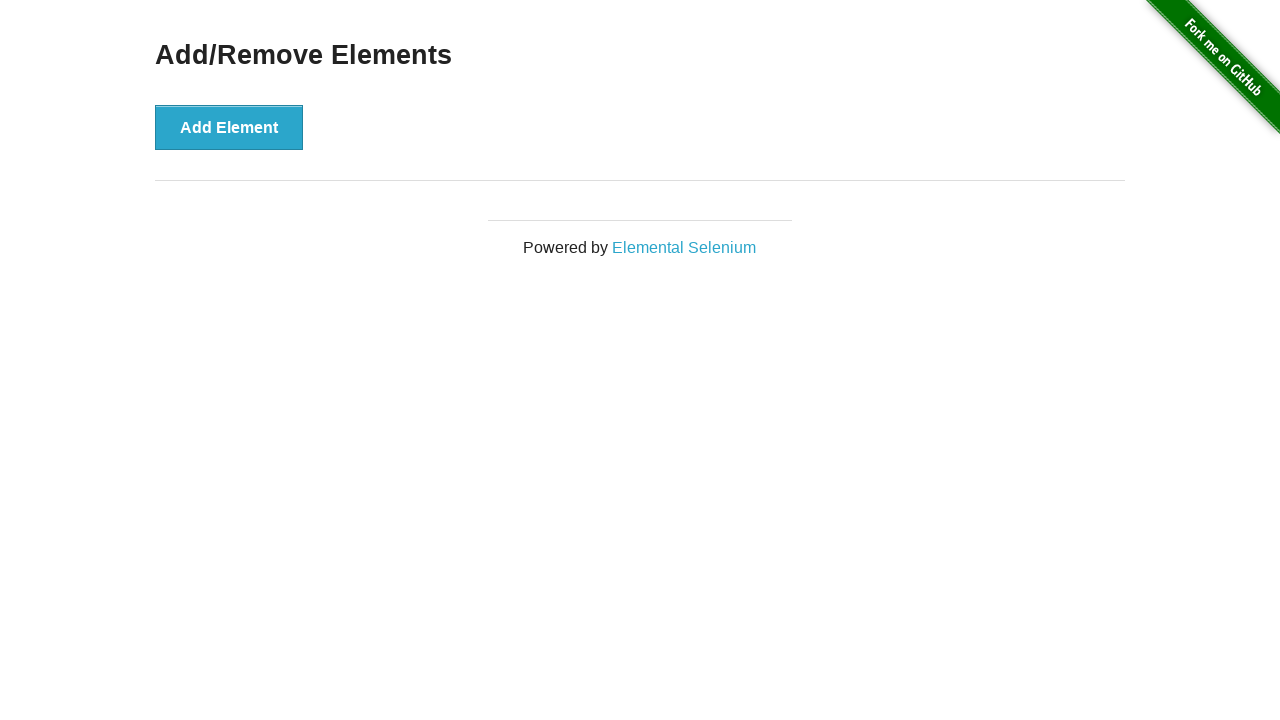

Verified that all delete buttons have been removed
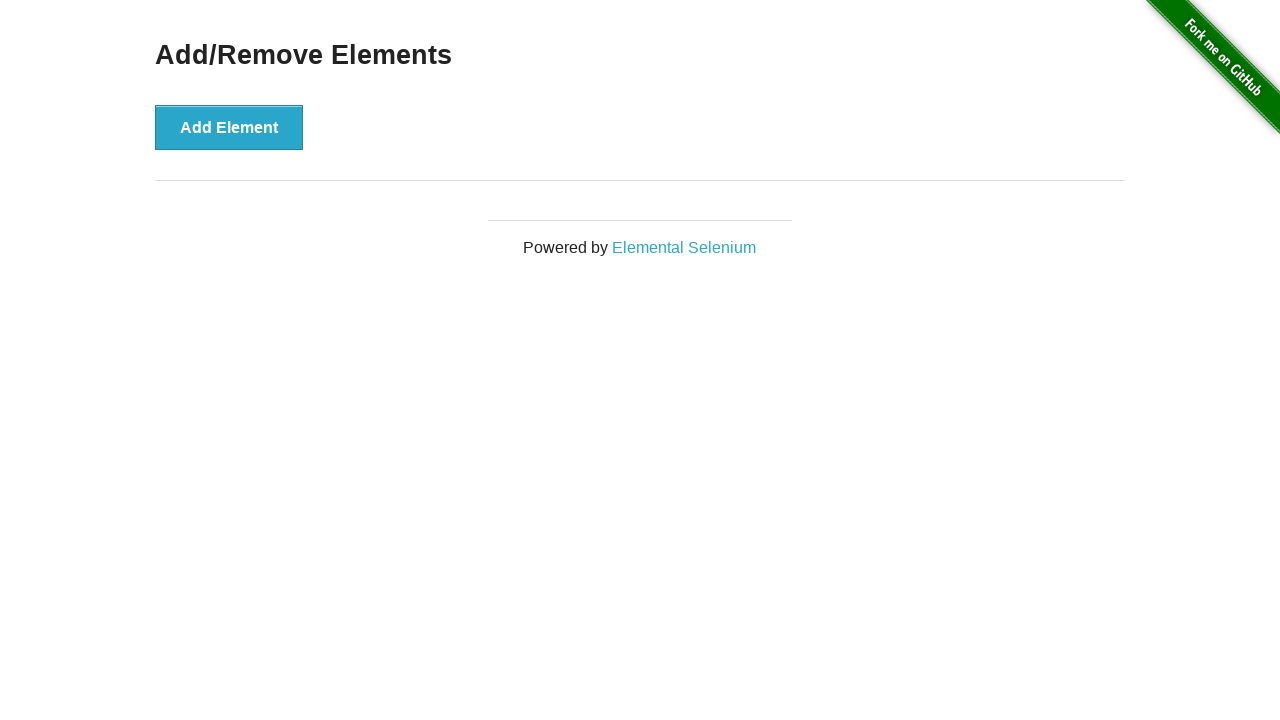

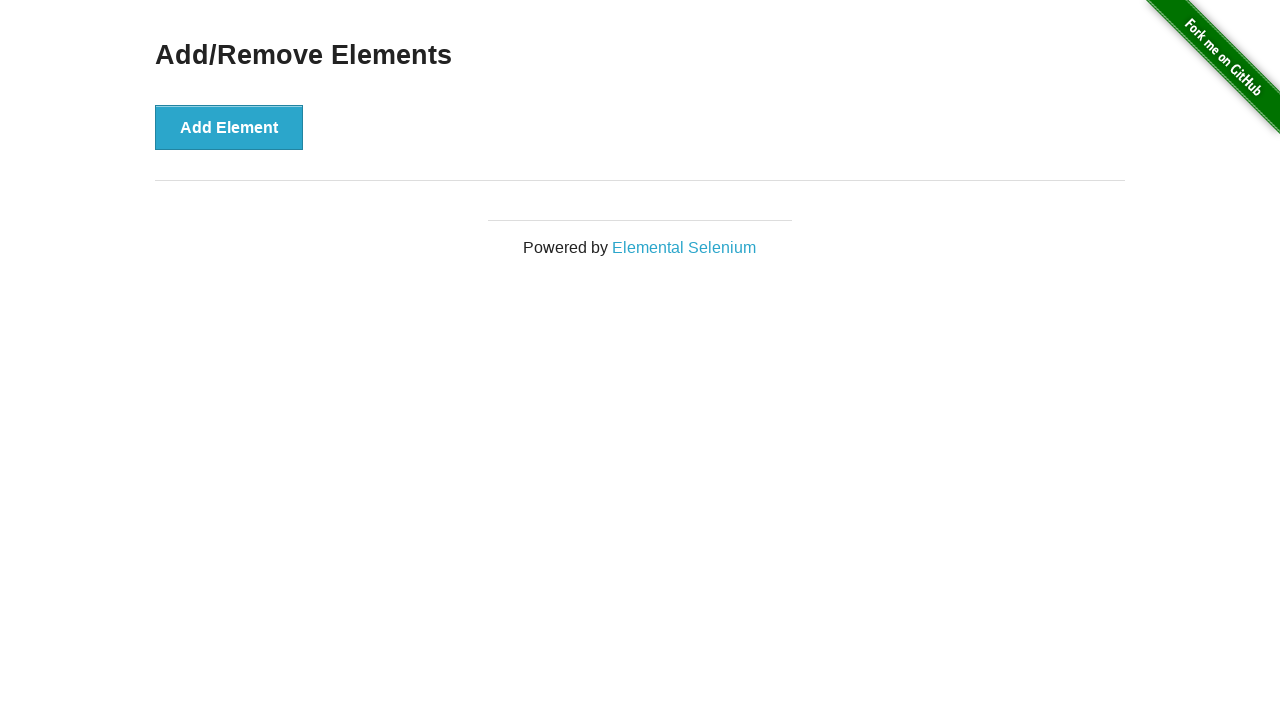